Navigates to the Demoblaze e-commerce demo site and waits for product listings to load, then iterates through product elements to verify they are present

Starting URL: https://demoblaze.com/index.html

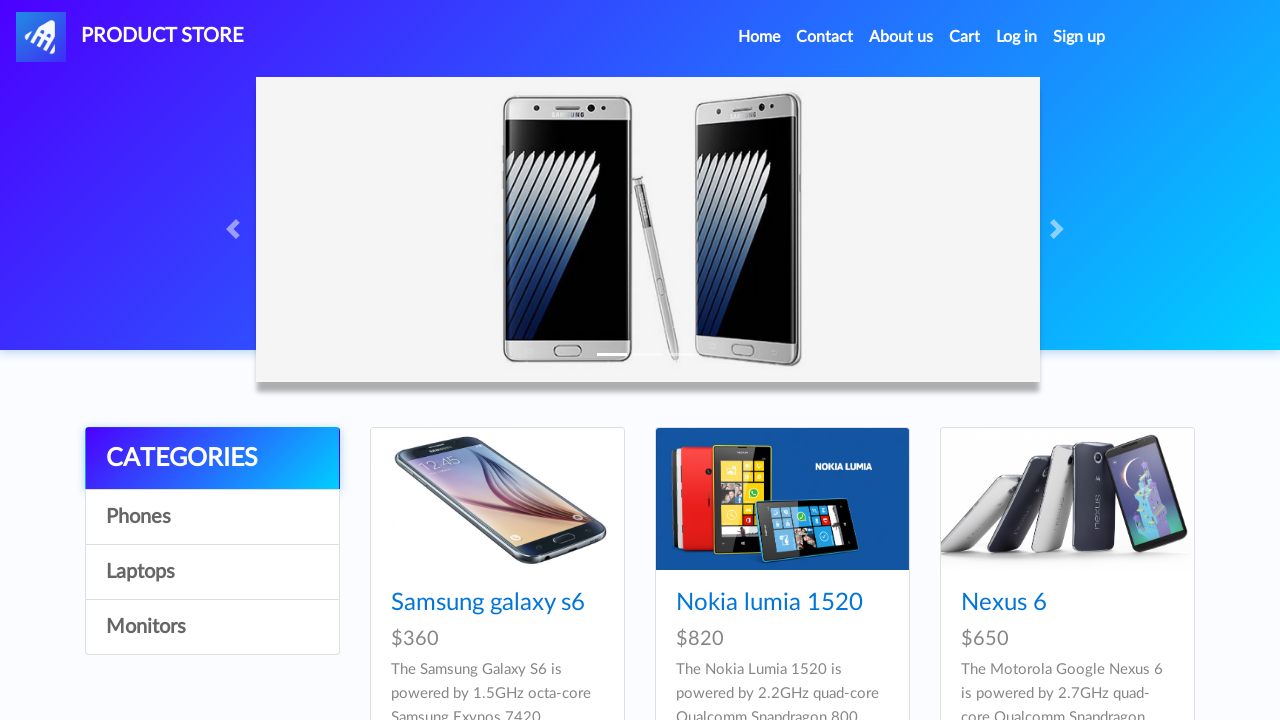

Navigated to Demoblaze e-commerce demo site
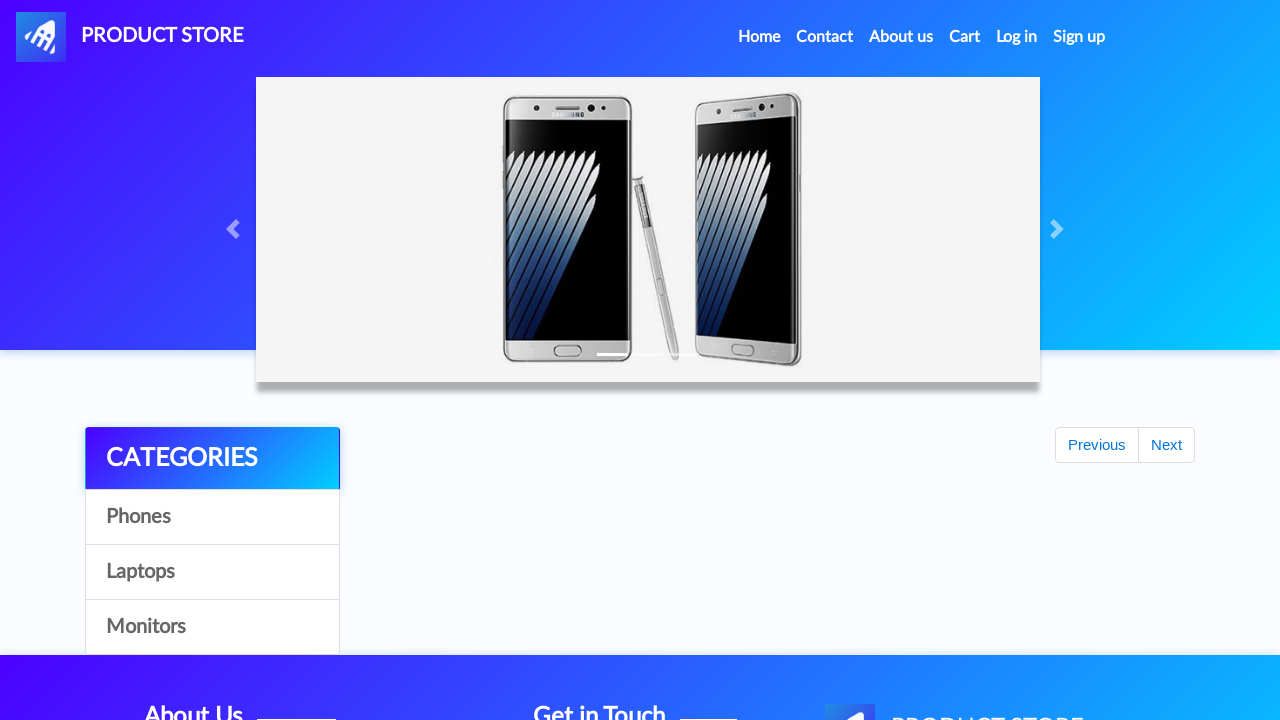

Product listings loaded successfully
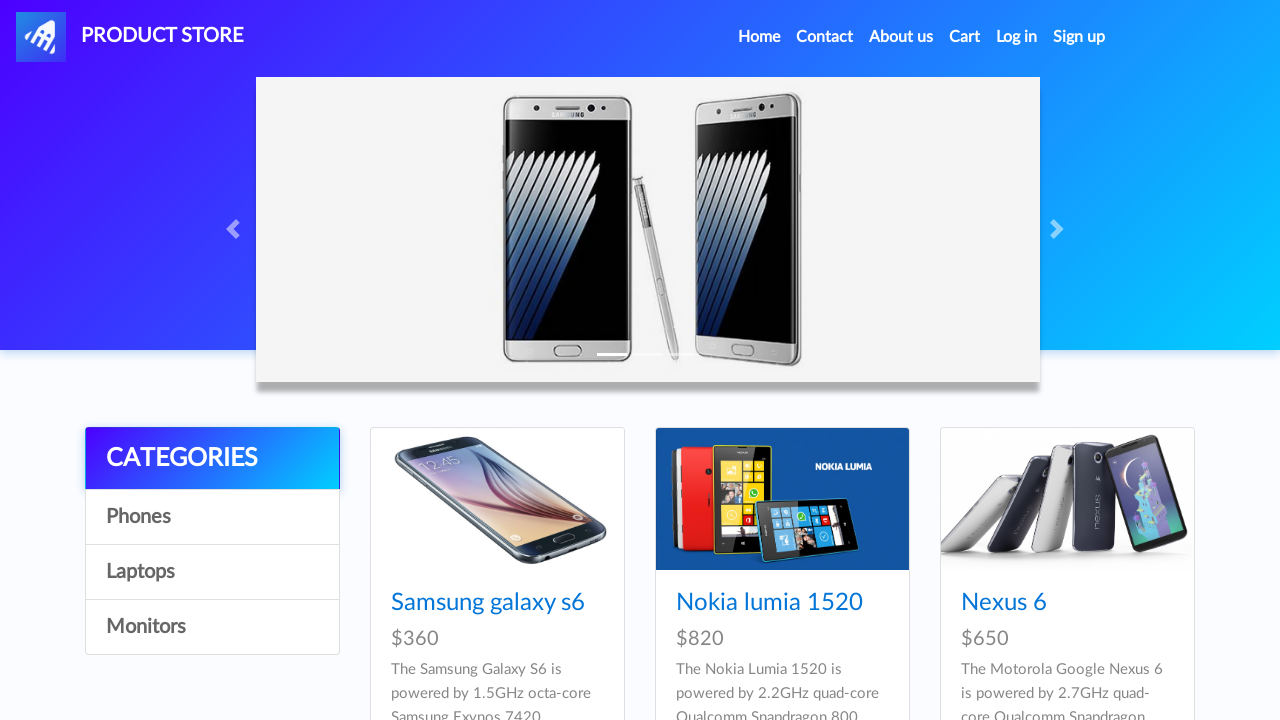

Located all product links on the page
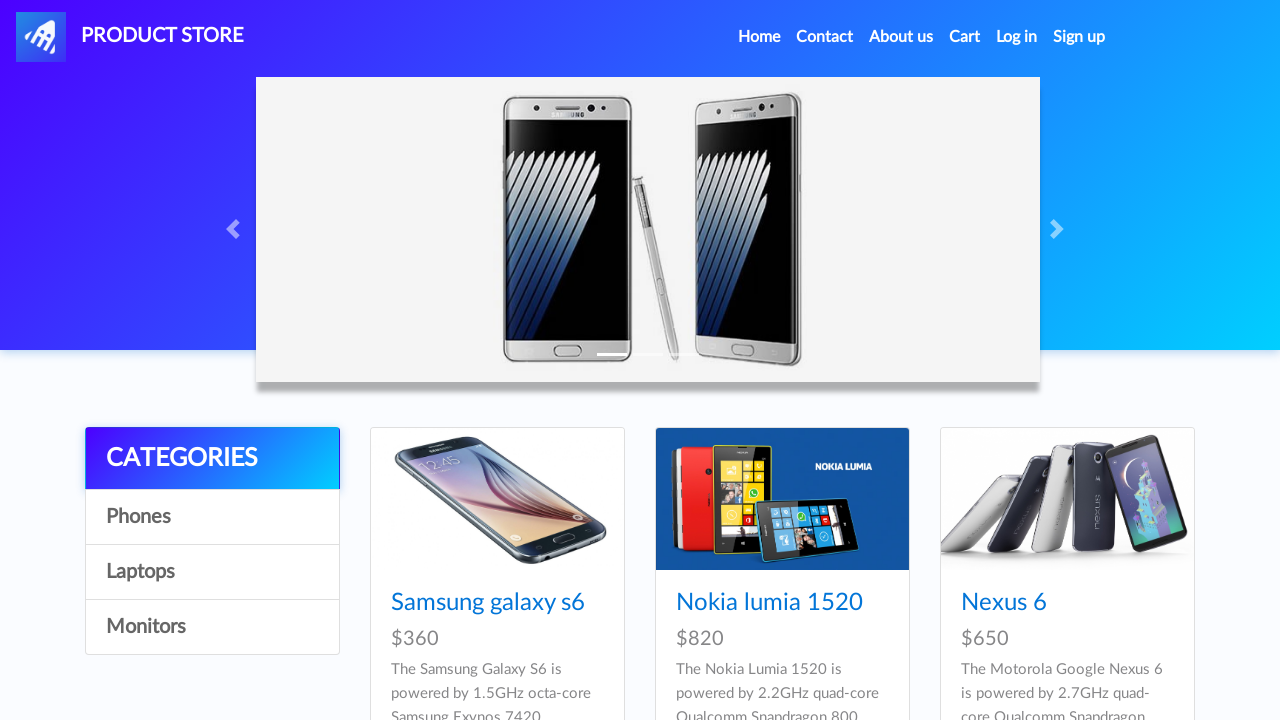

Verified that at least one product is present
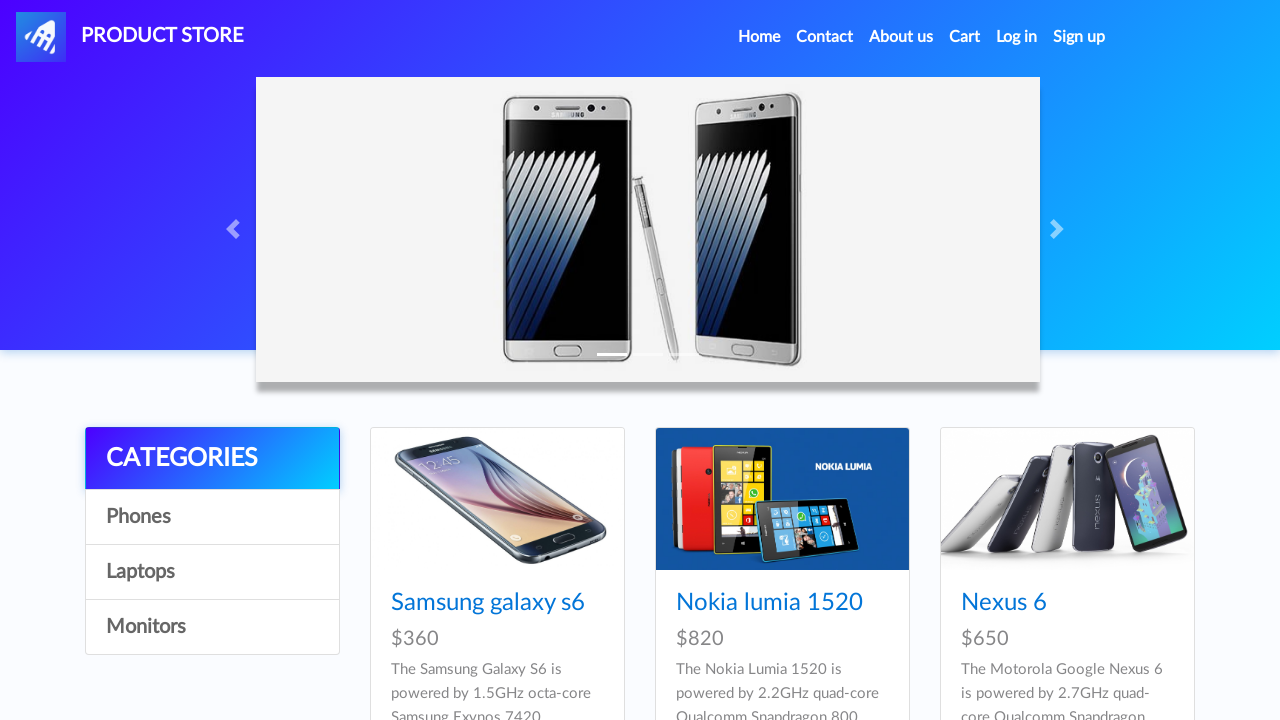

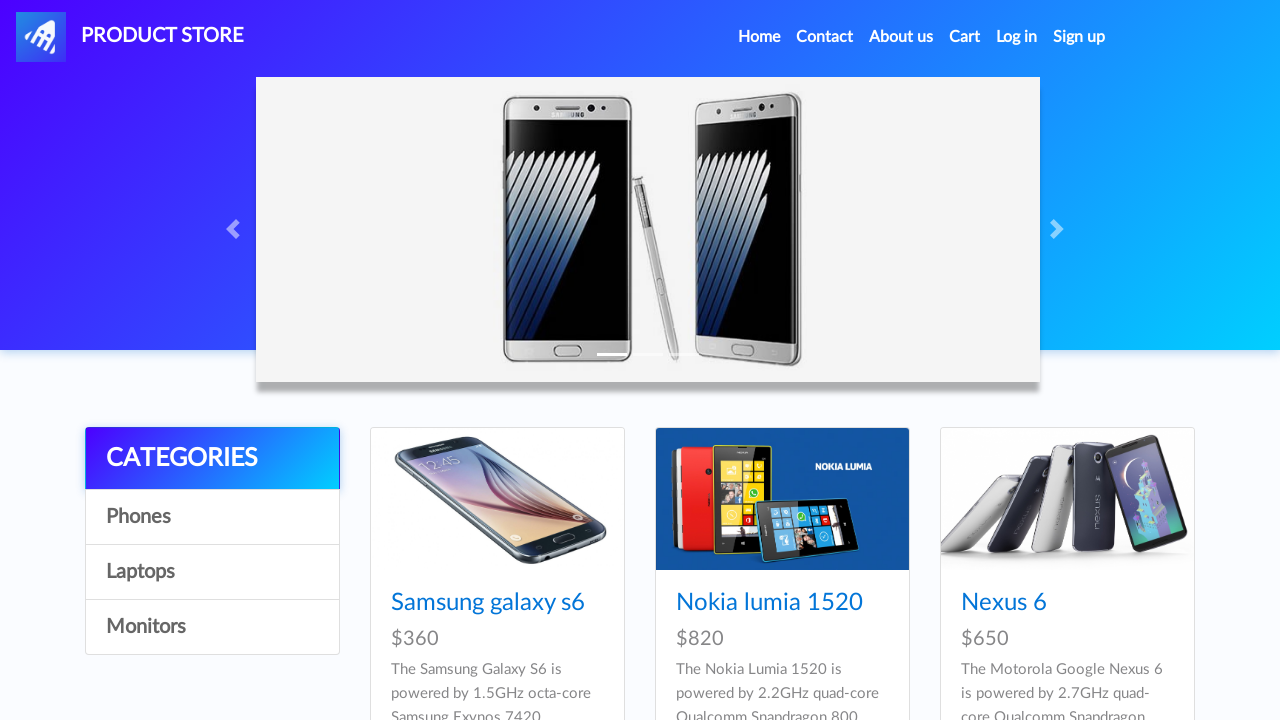